Opens the Angular practice page and creates two new browser tabs to demonstrate multi-tab handling in browser automation.

Starting URL: https://rahulshettyacademy.com/angularpractice/

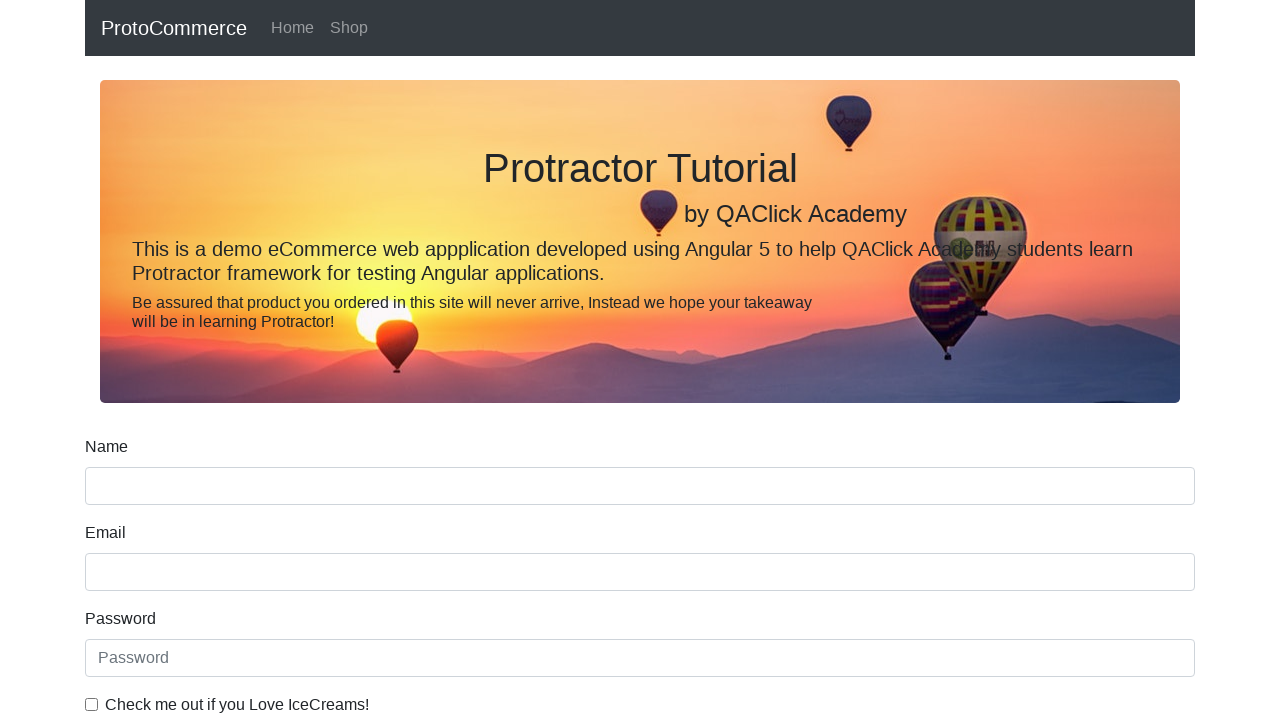

Opened first new browser tab
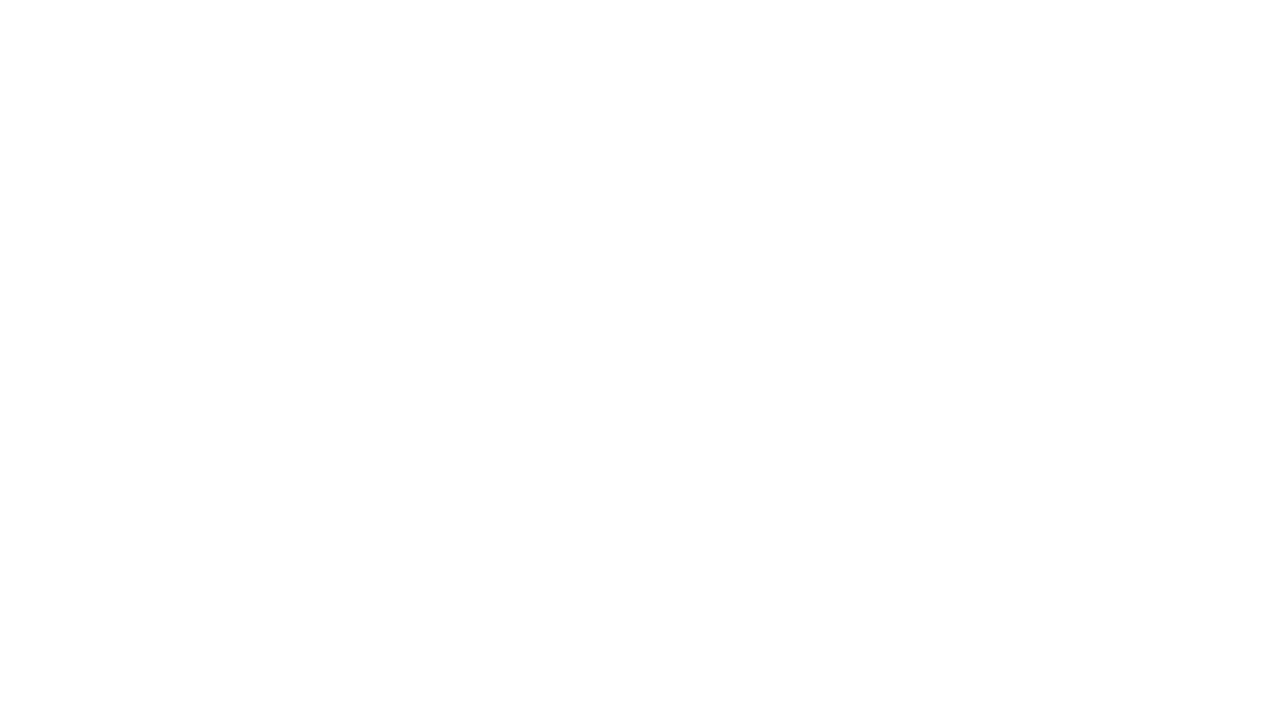

Opened second new browser tab
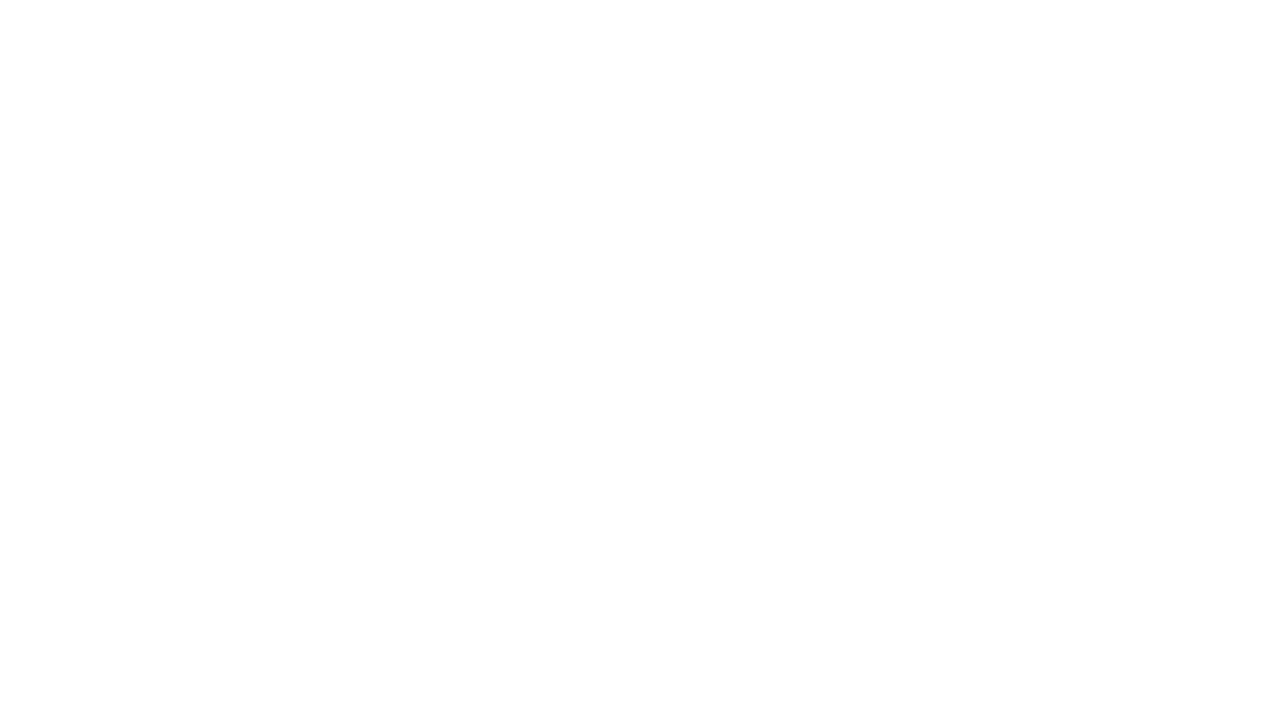

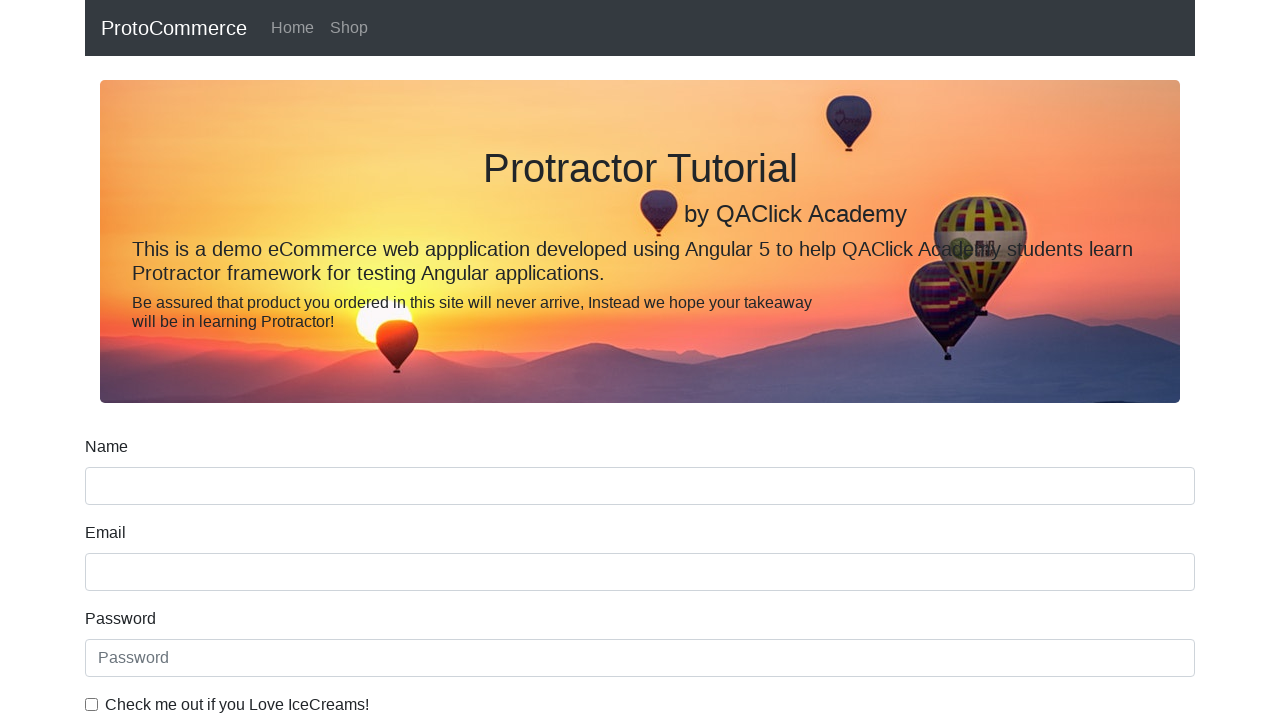